Tests handling multiple independent browser tabs by navigating to two different websites (OrangeHRM login page and Playwright docs) and verifying their titles

Starting URL: https://opensource-demo.orangehrmlive.com/web/index.php/auth/login

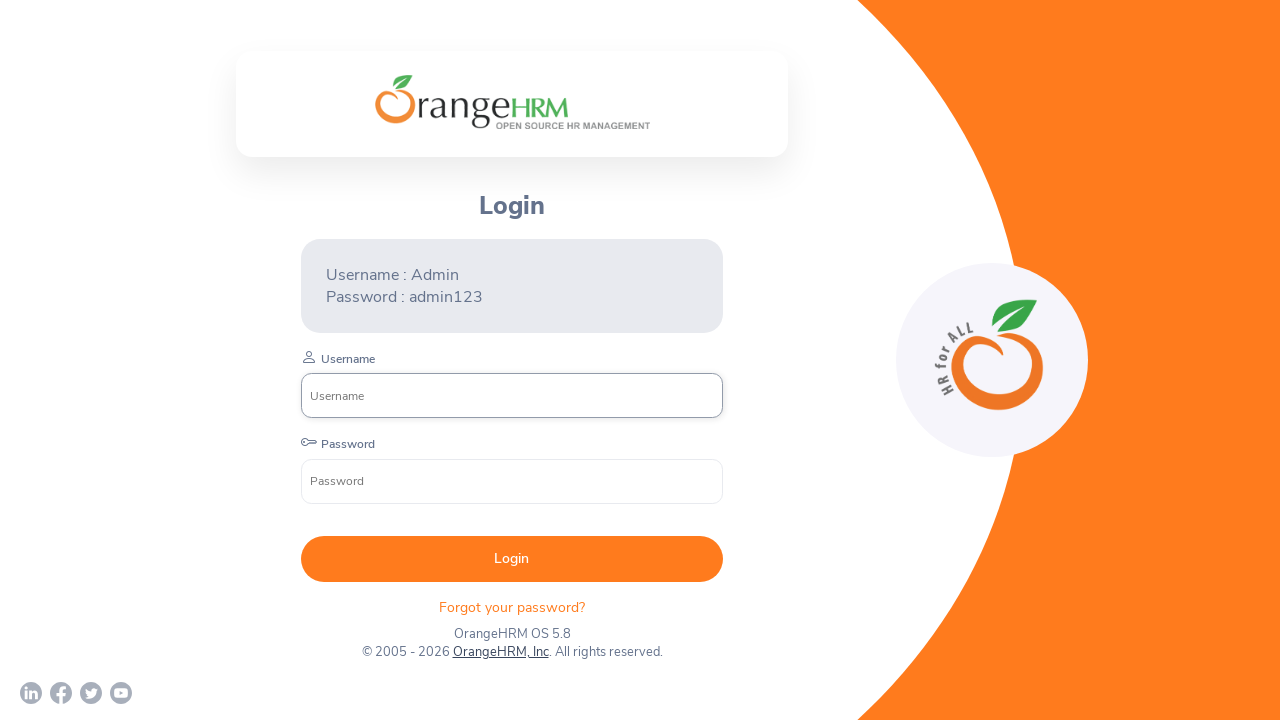

Verified OrangeHRM login page title is 'OrangeHRM'
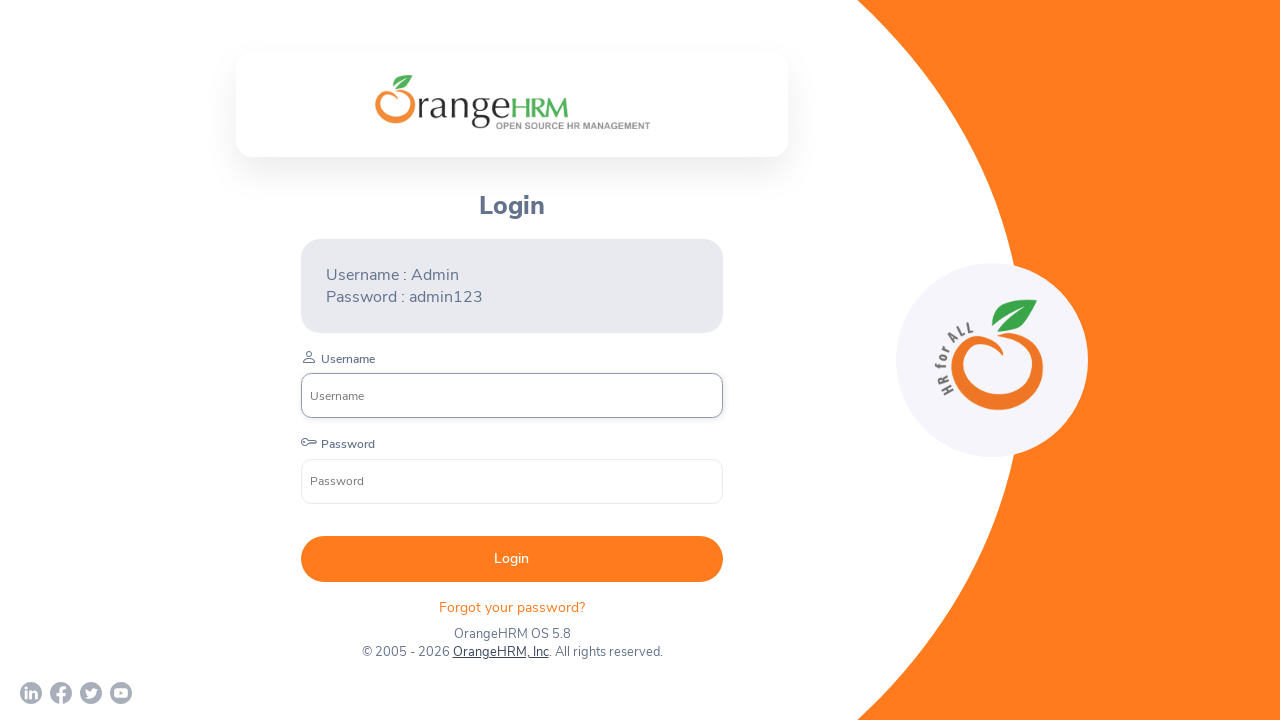

Created a new page in the same browser context
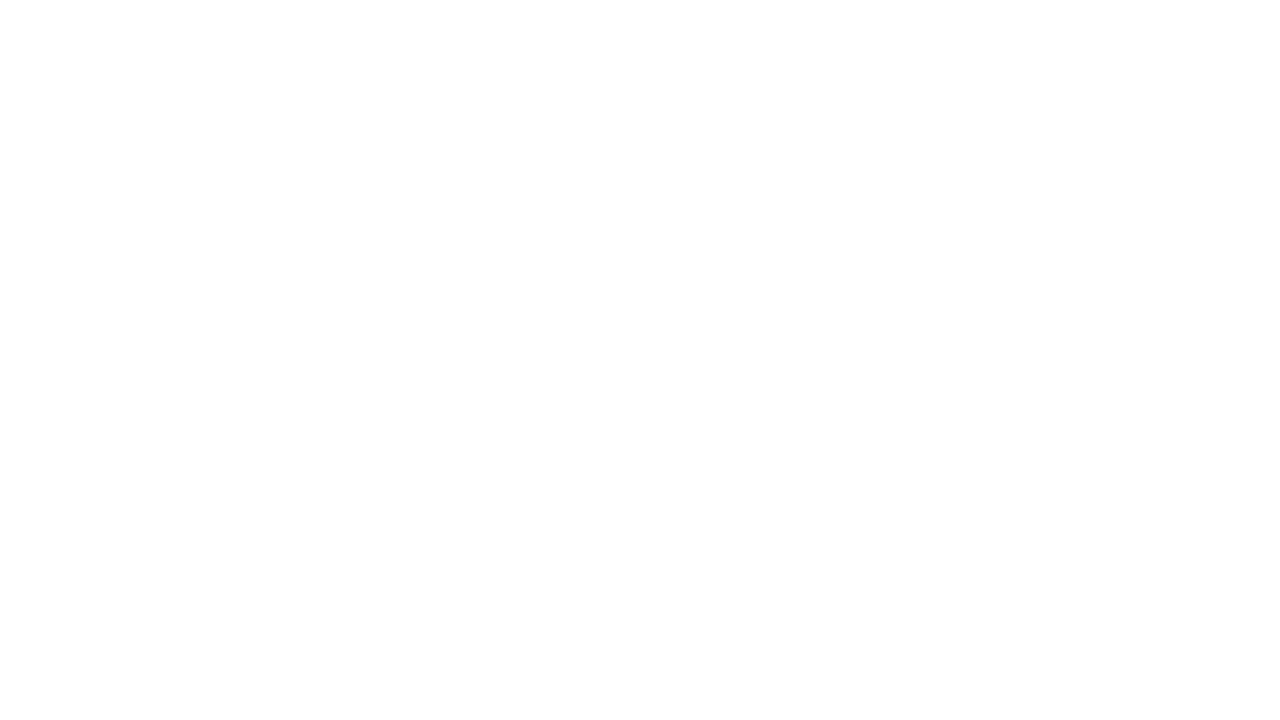

Navigated second page to Playwright documentation
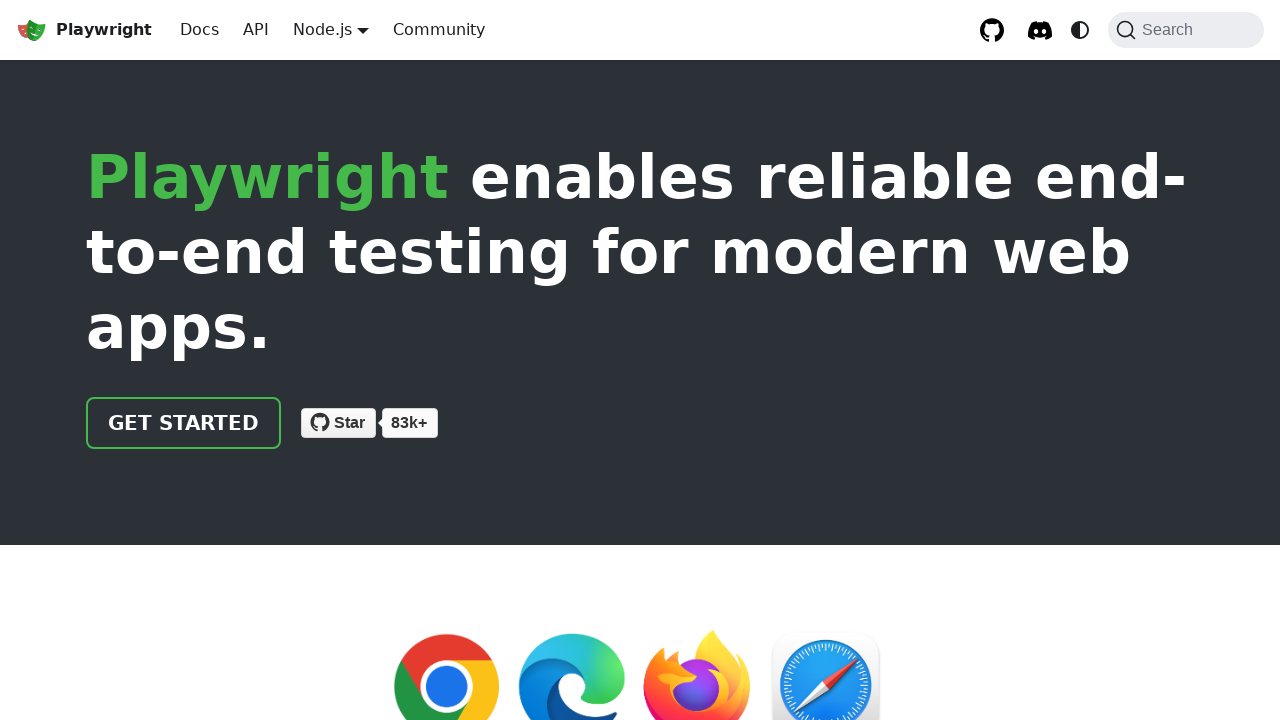

Waited for Playwright docs page to fully load
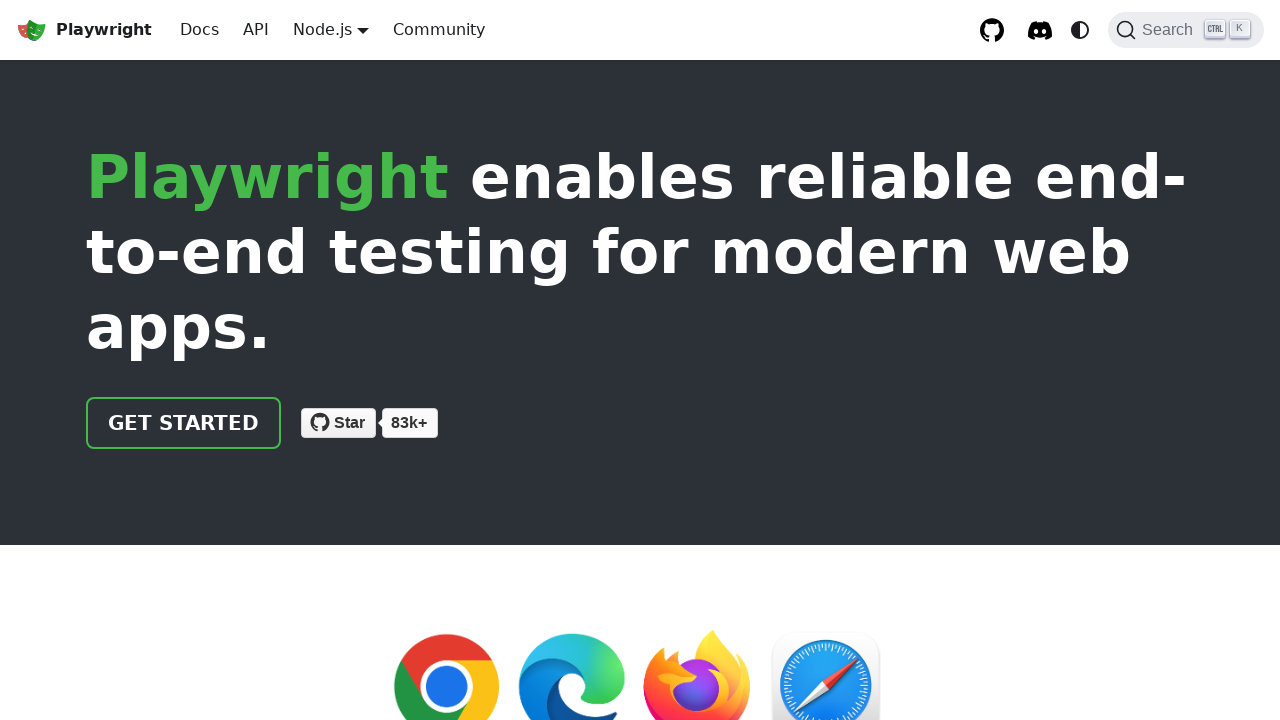

Verified Playwright docs page title contains 'Playwright'
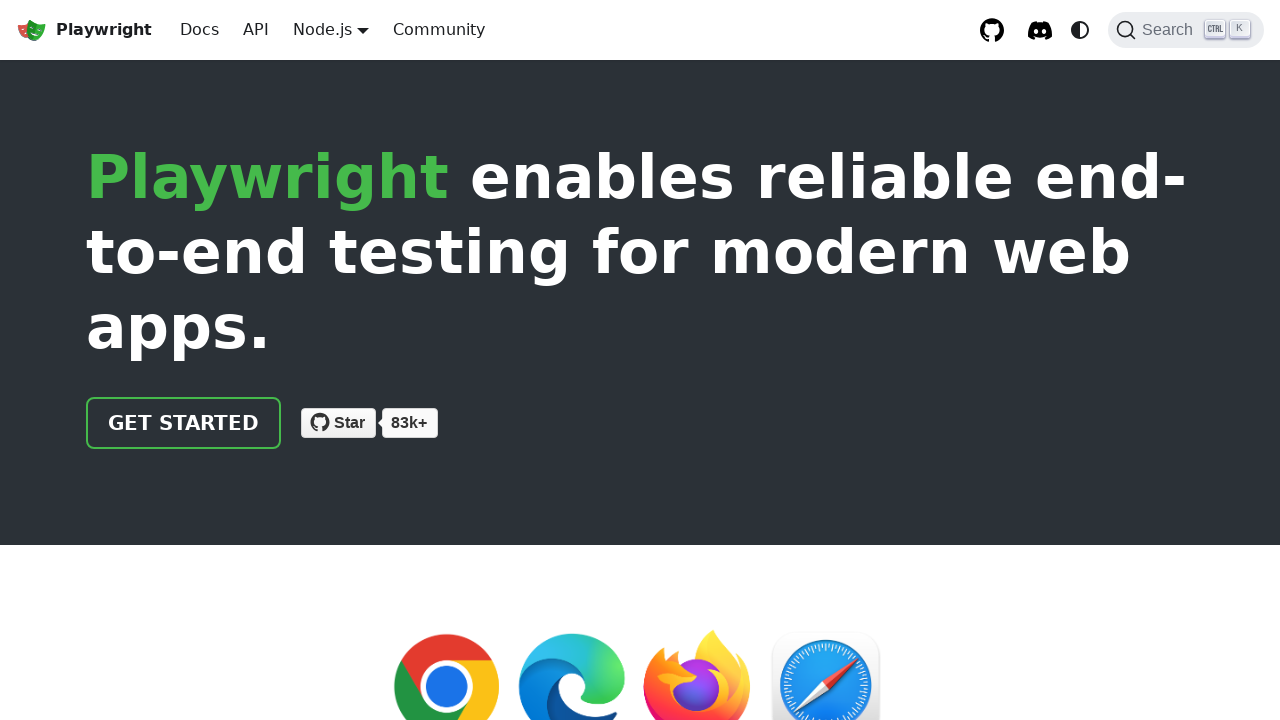

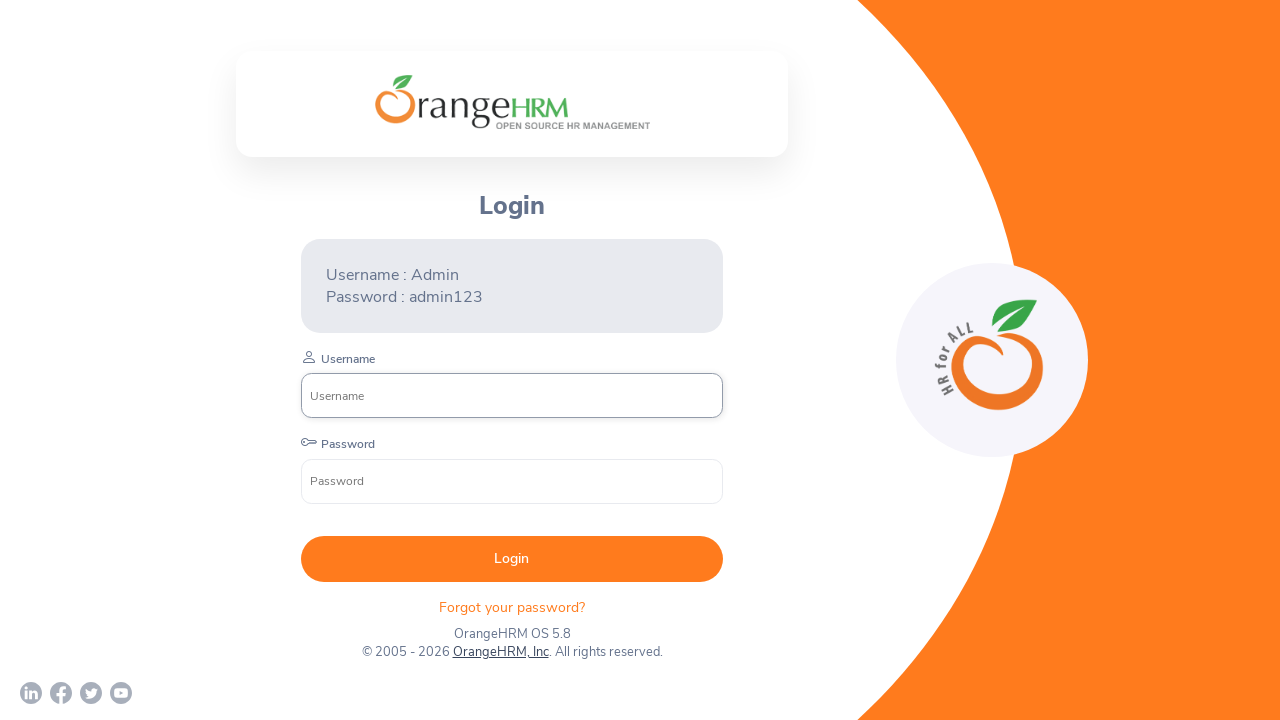